Tests JavaScript alert functionality including simple alerts, confirmation boxes, and prompt dialogs. Verifies alert messages, accepts/dismisses alerts, and enters text in prompt dialogs.

Starting URL: http://automationbykrishna.com/index.html

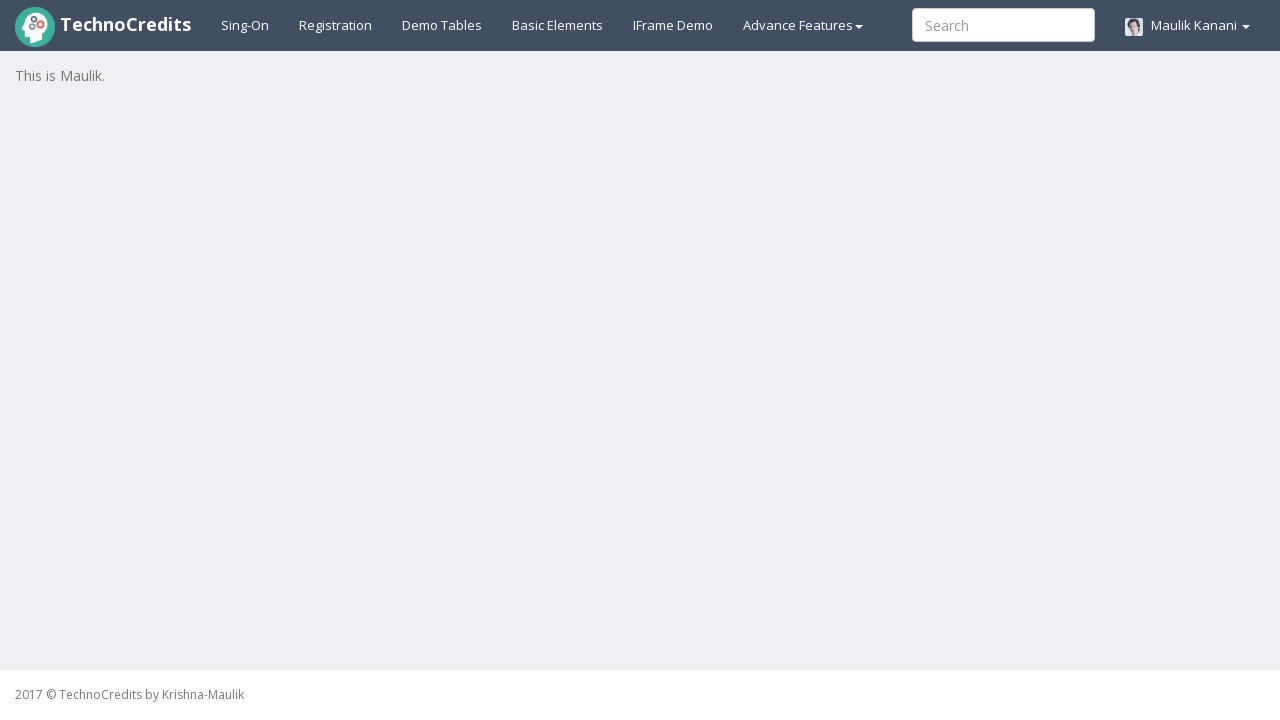

Clicked on Basic Elements link at (558, 25) on xpath=//a[@id='basicelements']
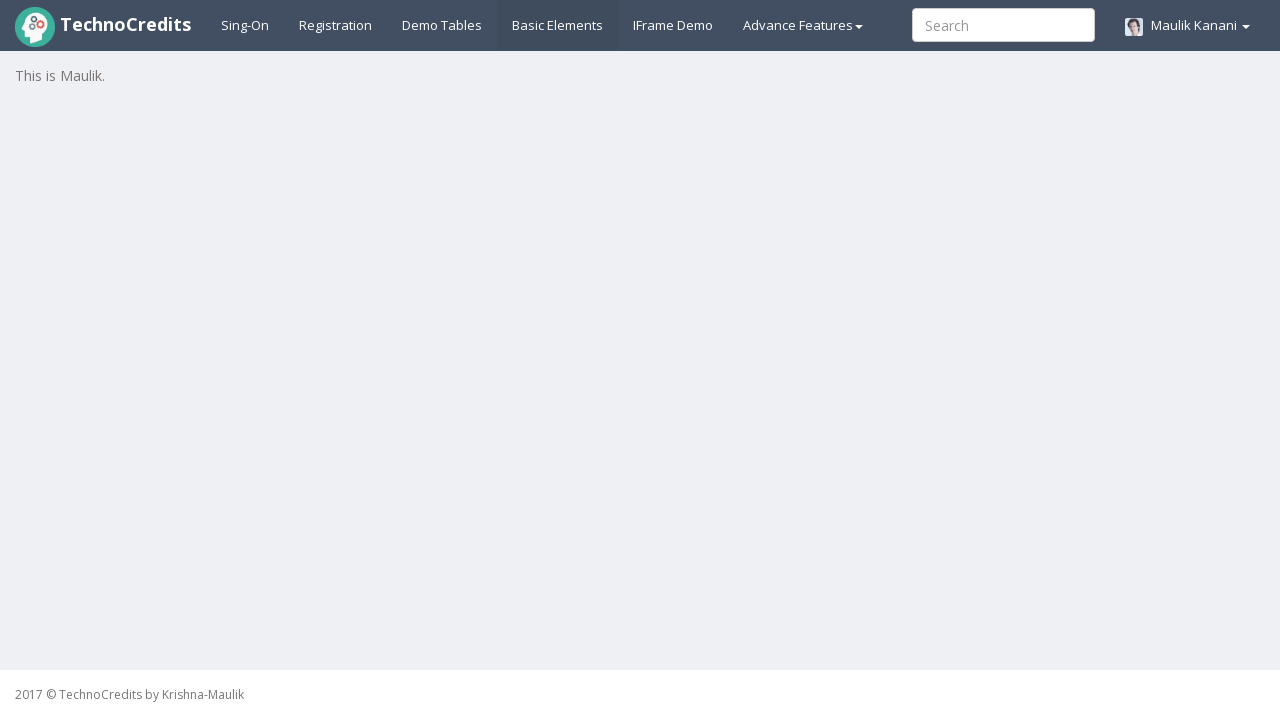

Waited 2 seconds for Basic Elements page to load
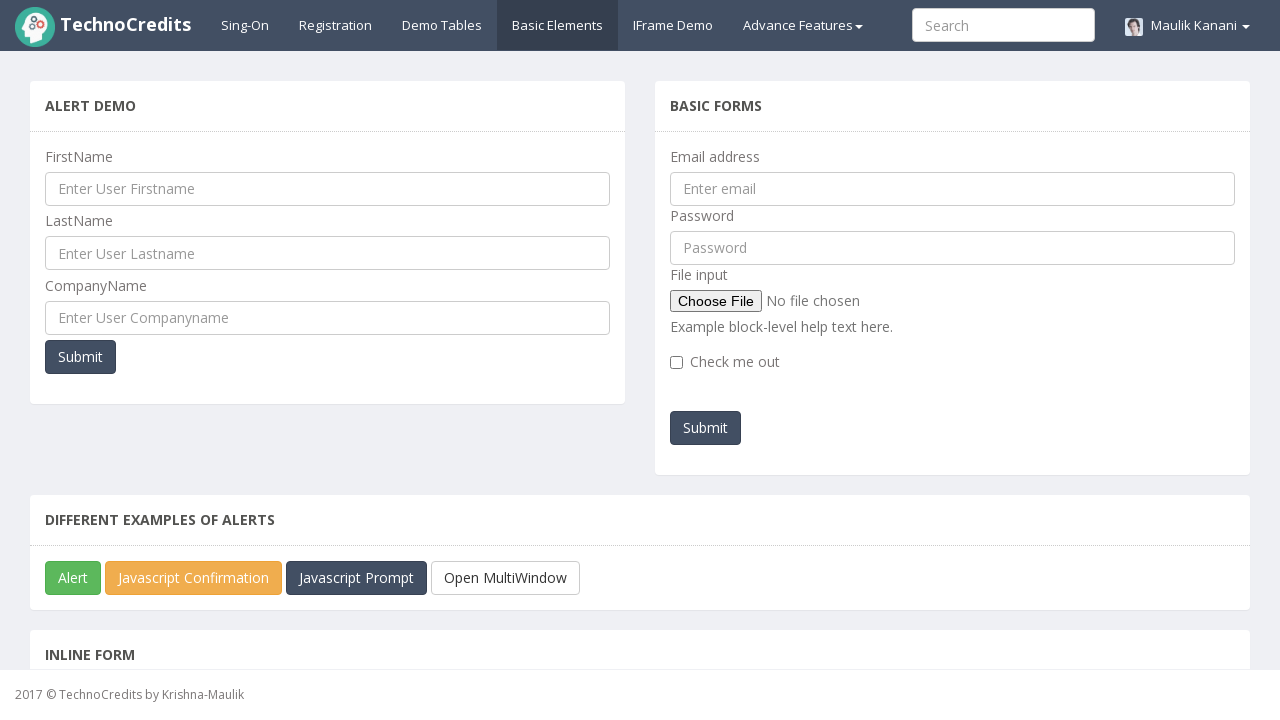

Clicked JavaScript Alert button at (73, 578) on xpath=//button[@id='javascriptAlert']
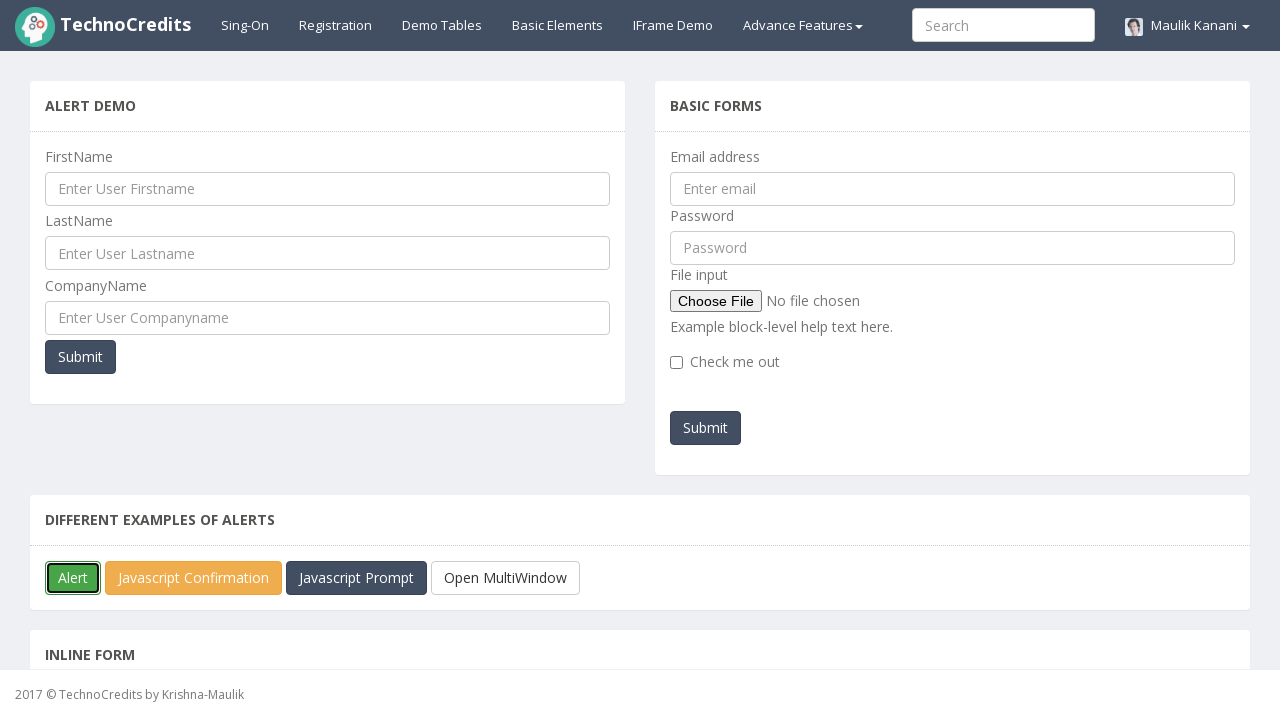

Set up dialog handler to accept alert
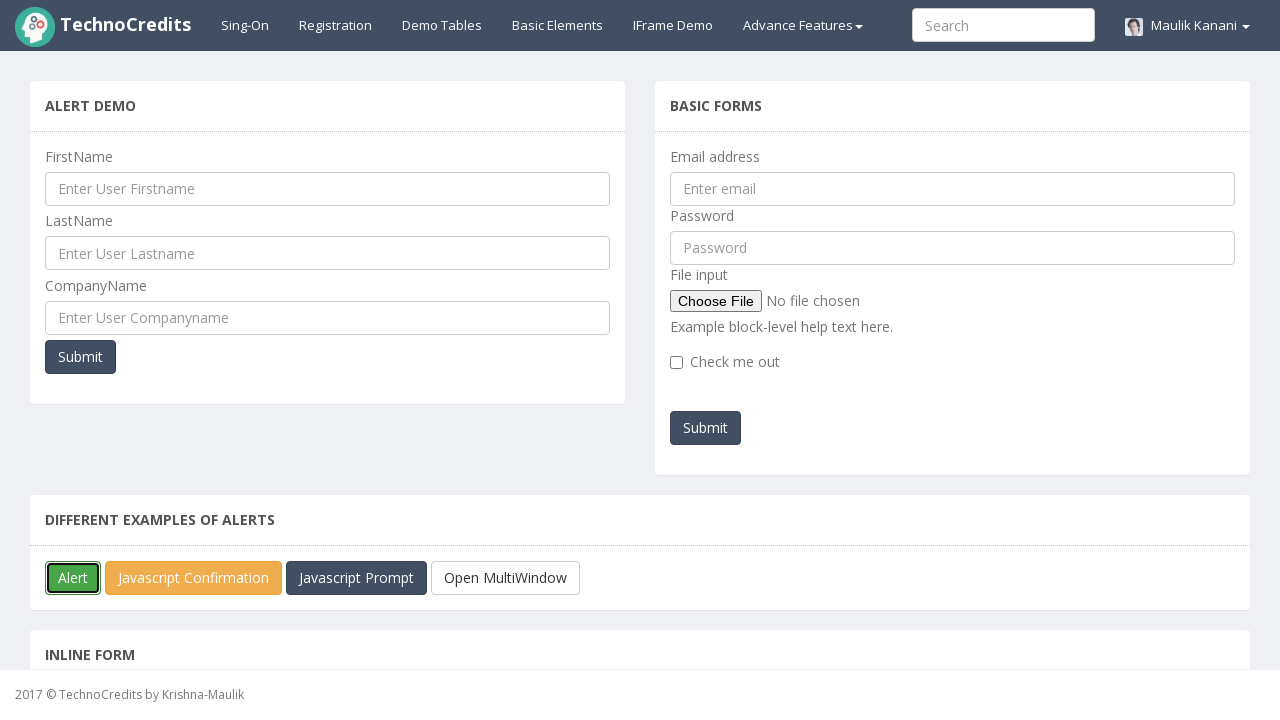

Waited 2 seconds after accepting alert
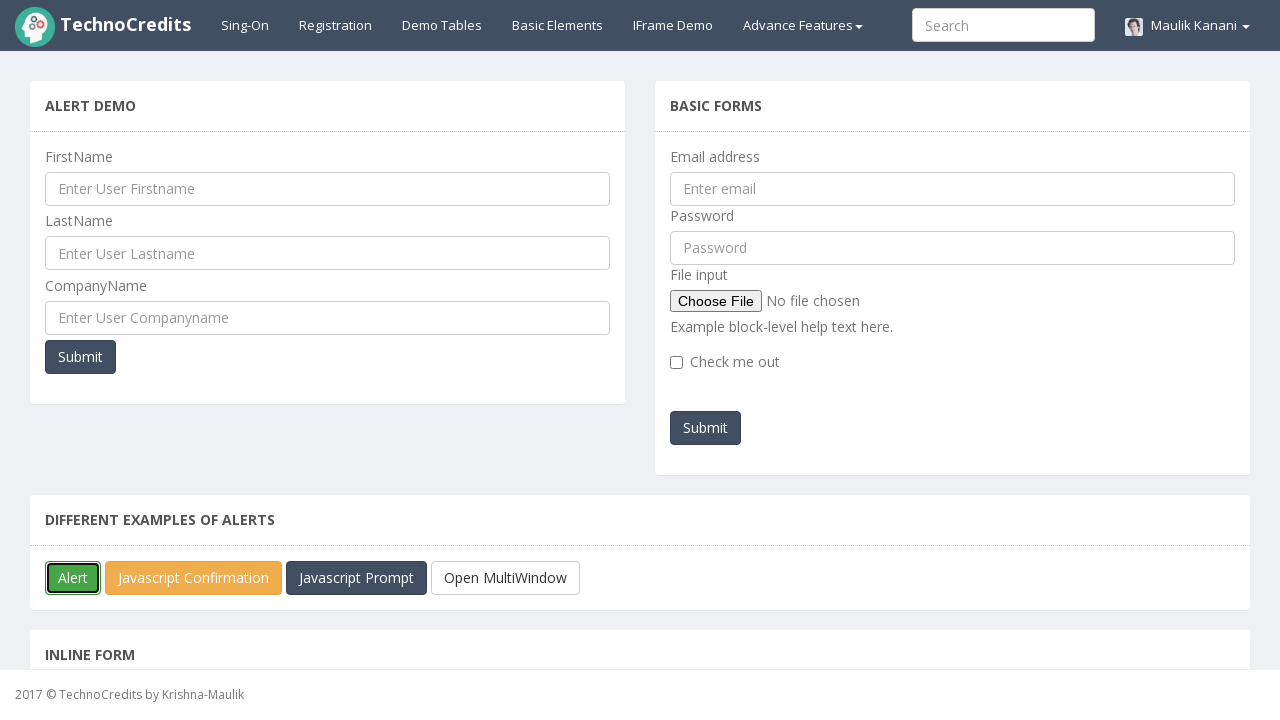

Clicked JavaScript Confirmation button at (194, 578) on xpath=//button[@id='javascriptConfirmBox']
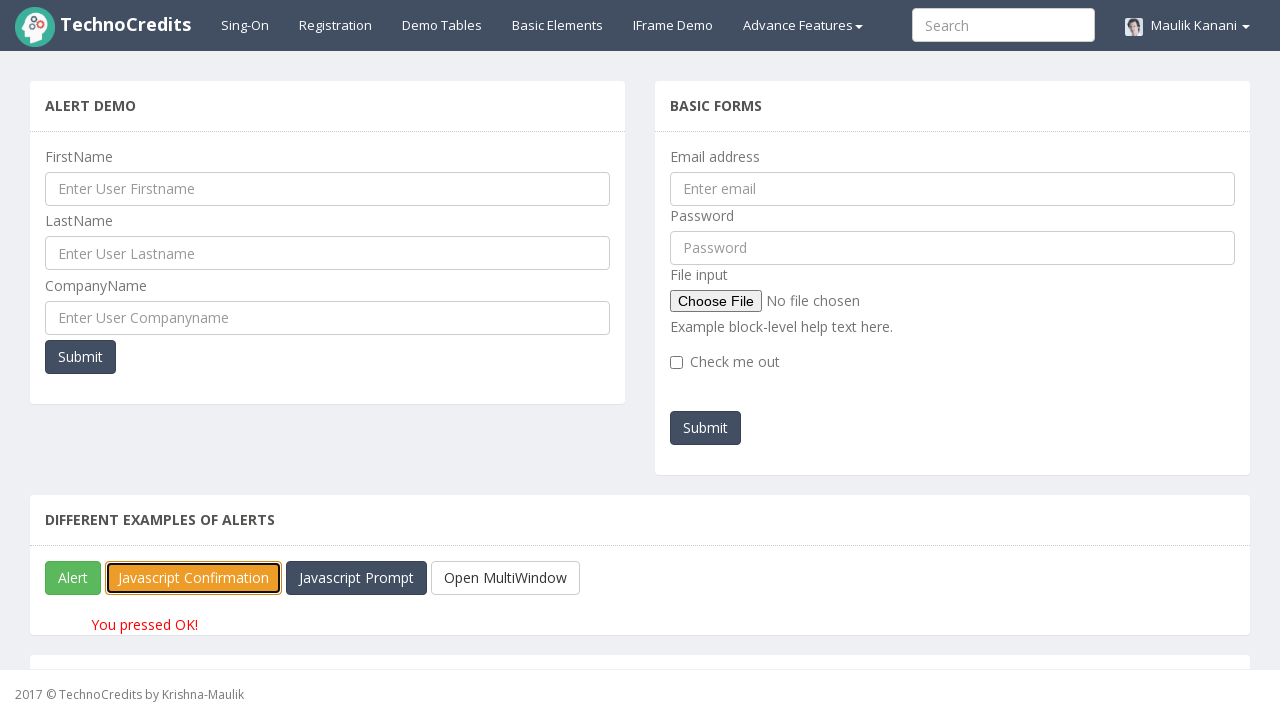

Waited 2 seconds after confirmation dialog interaction
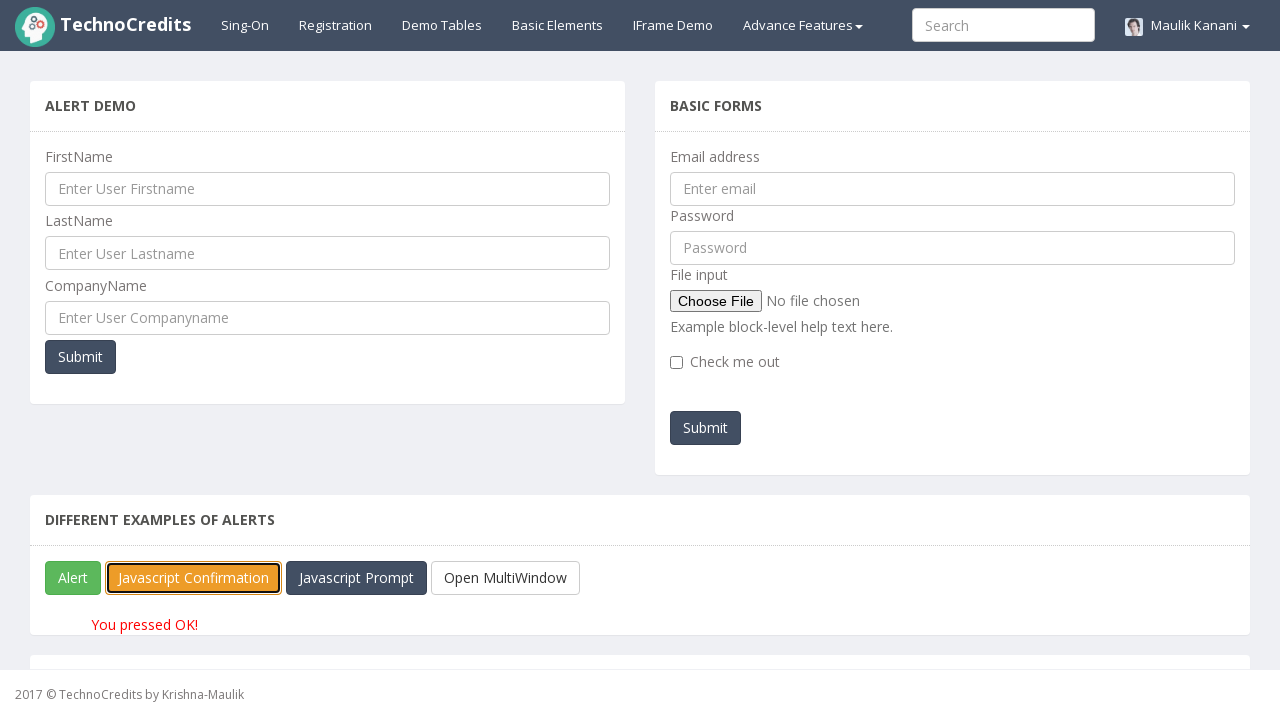

Set up dialog handler to accept prompt with name 'Puja Sah'
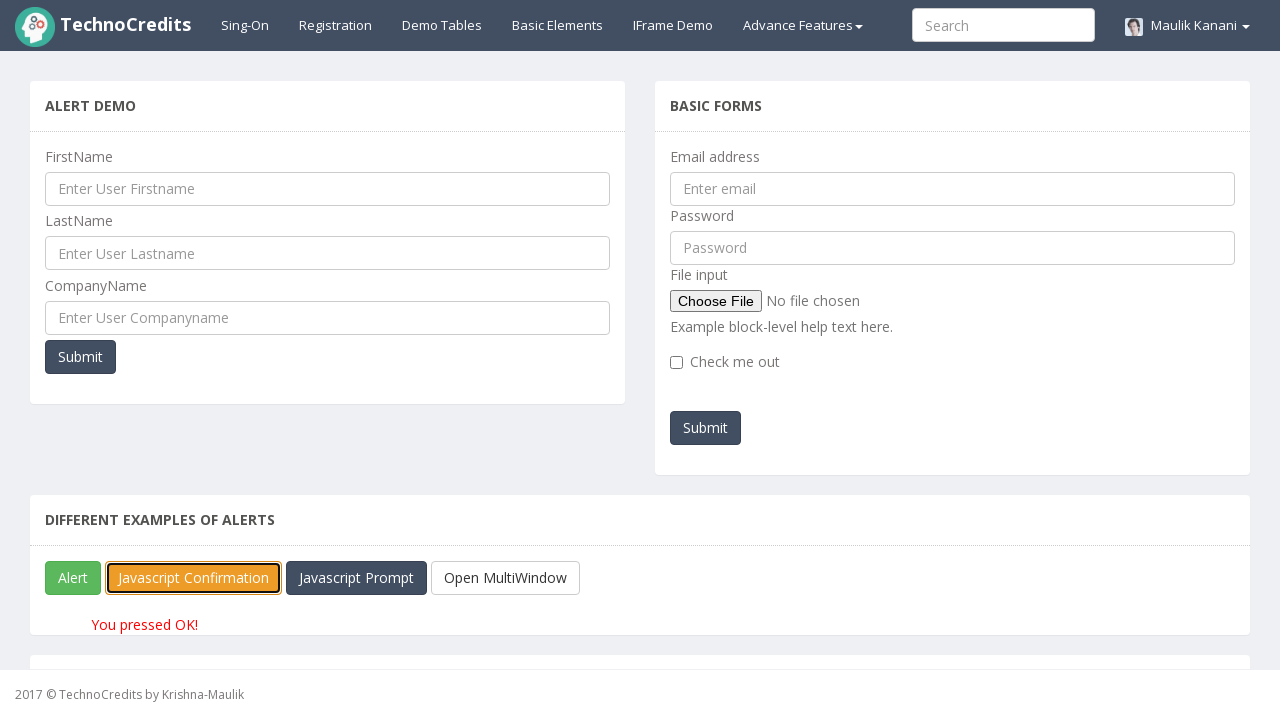

Clicked JavaScript Prompt button and accepted with name 'Puja Sah' at (356, 578) on xpath=//button[@id='javascriptPromp']
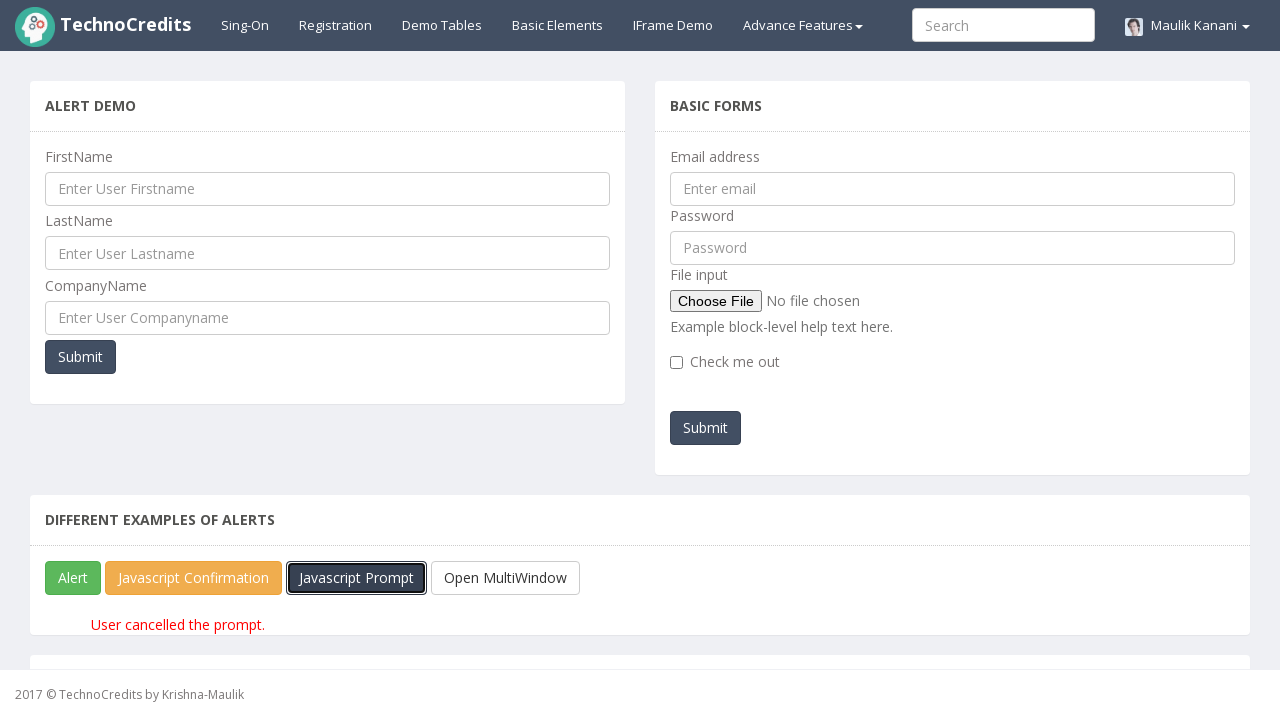

Waited 2 seconds after prompt with name submission
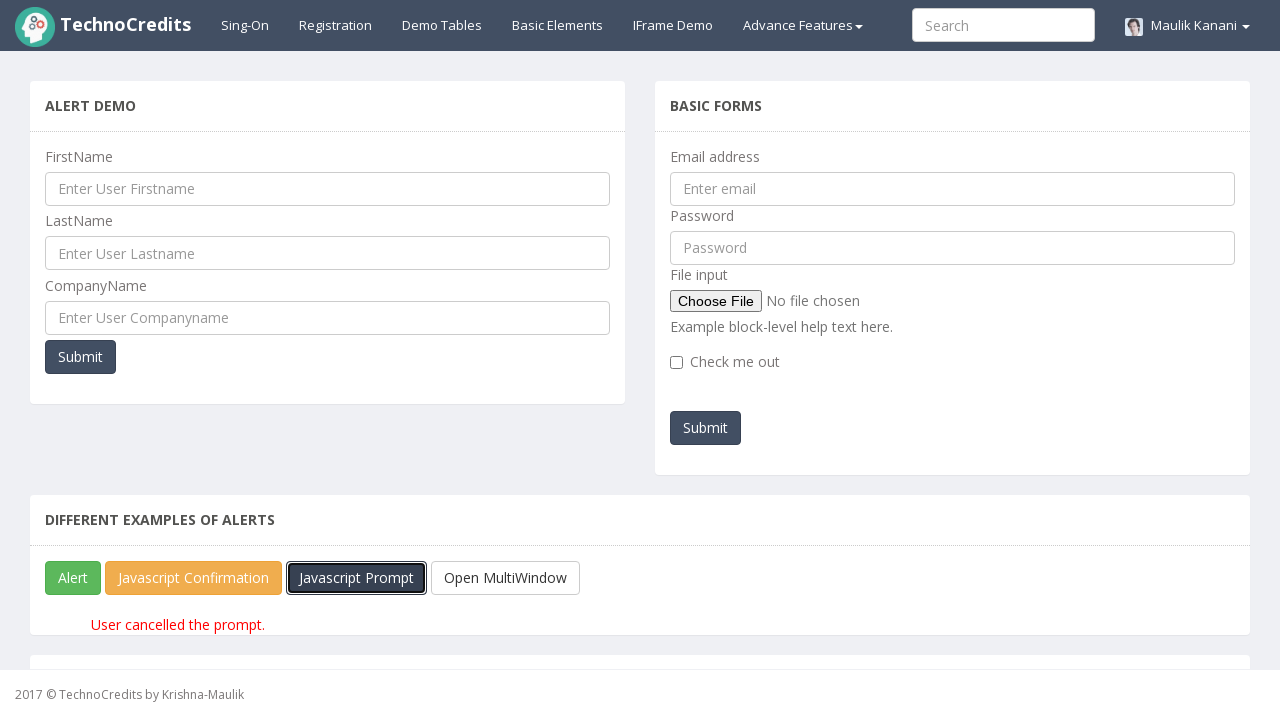

Verified paragraph demo element is present
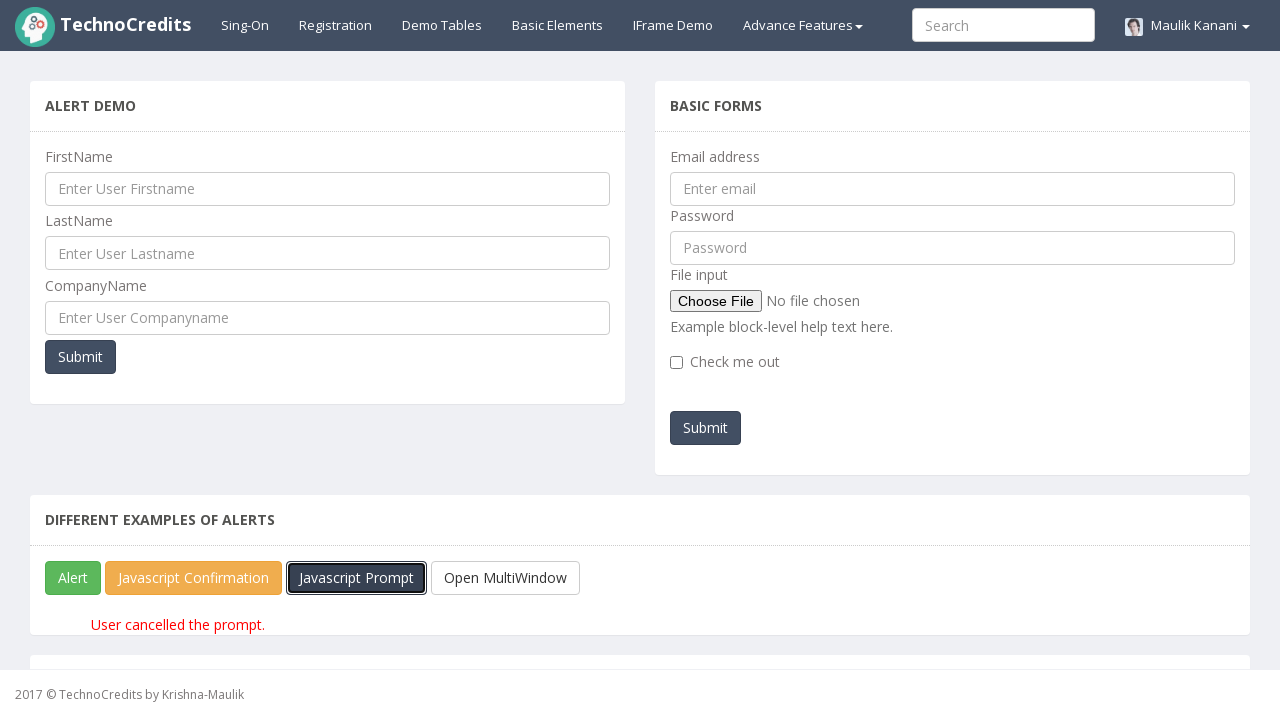

Set up dialog handler to accept prompt without entering text
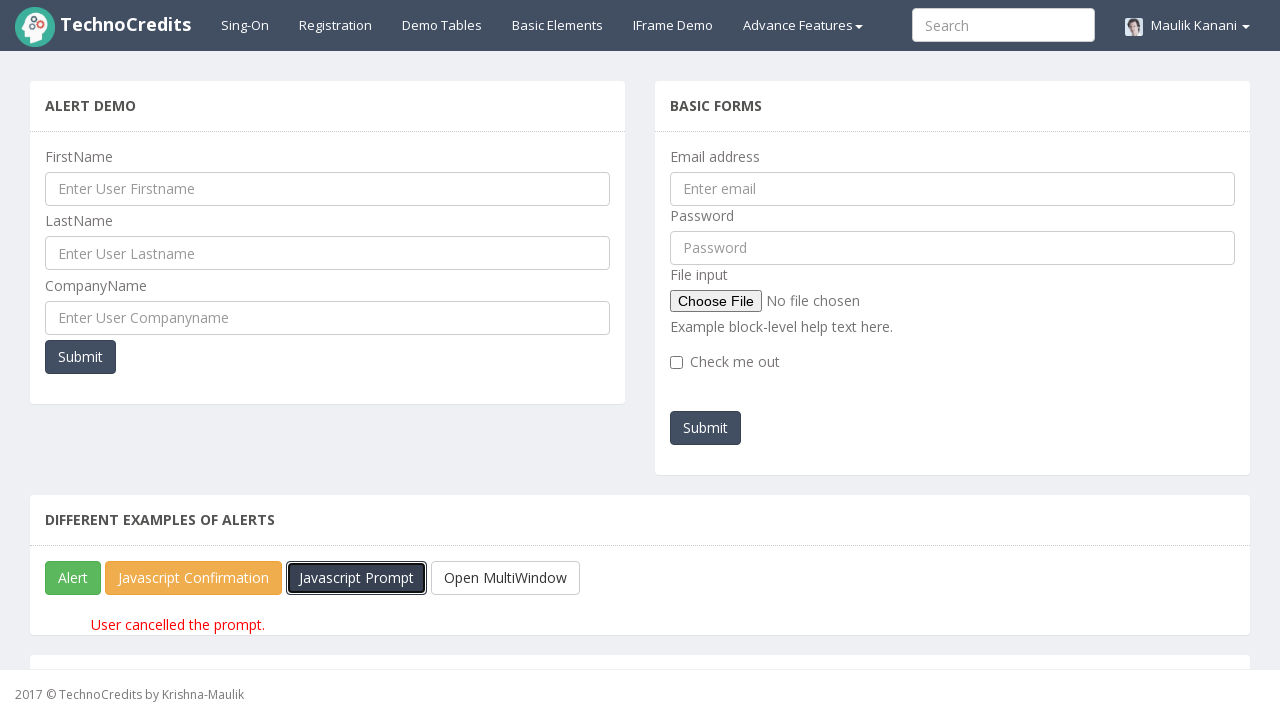

Clicked JavaScript Prompt button and accepted without entering text at (356, 578) on xpath=//button[@id='javascriptPromp']
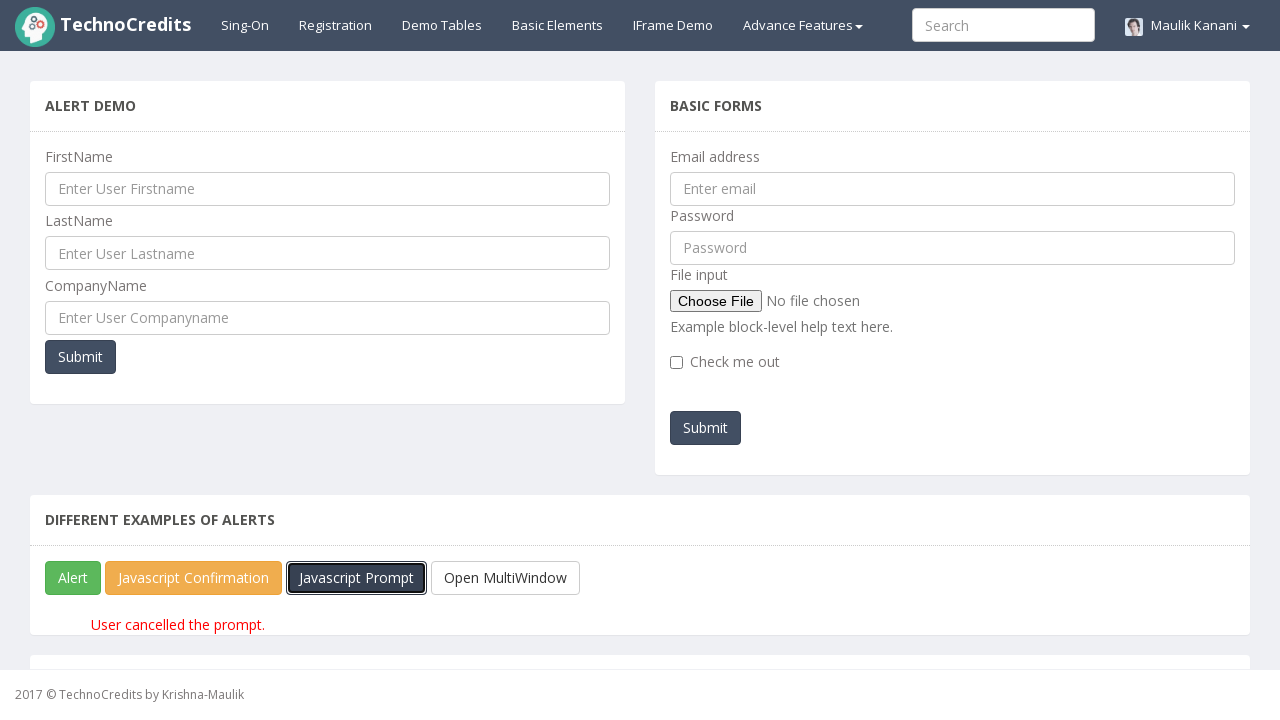

Waited 2 seconds after empty prompt acceptance
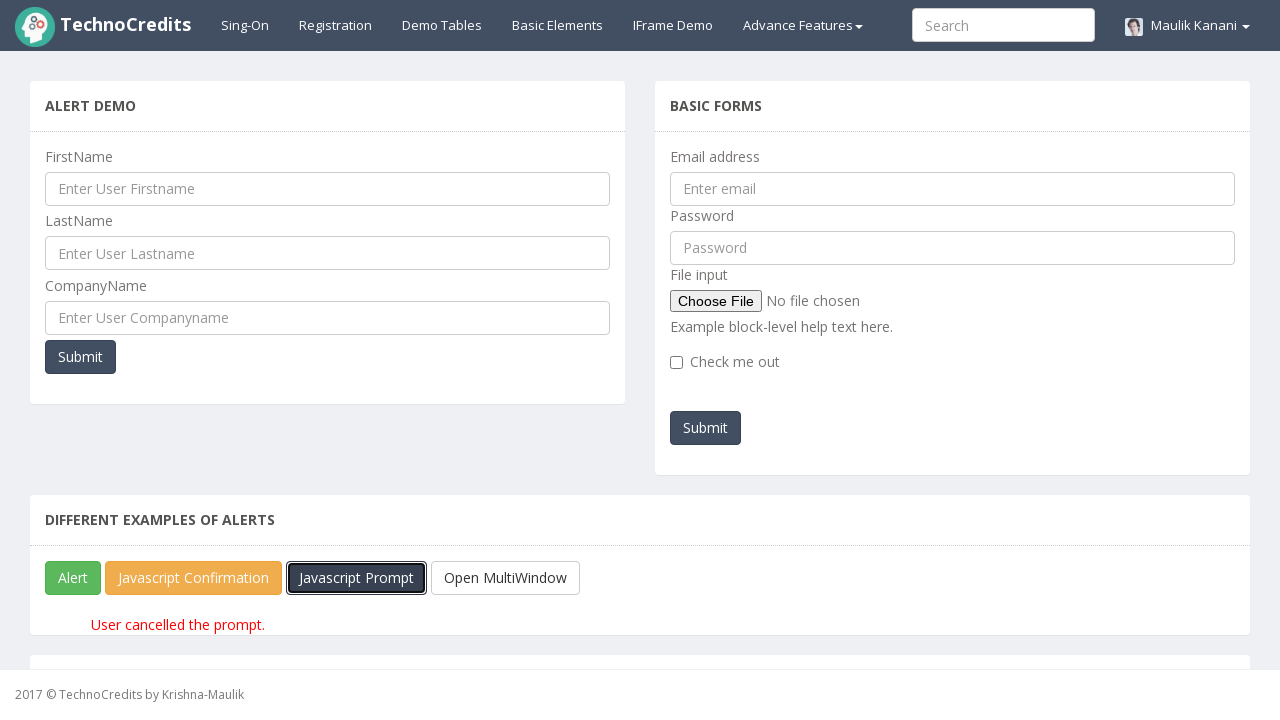

Set up dialog handler to dismiss prompt
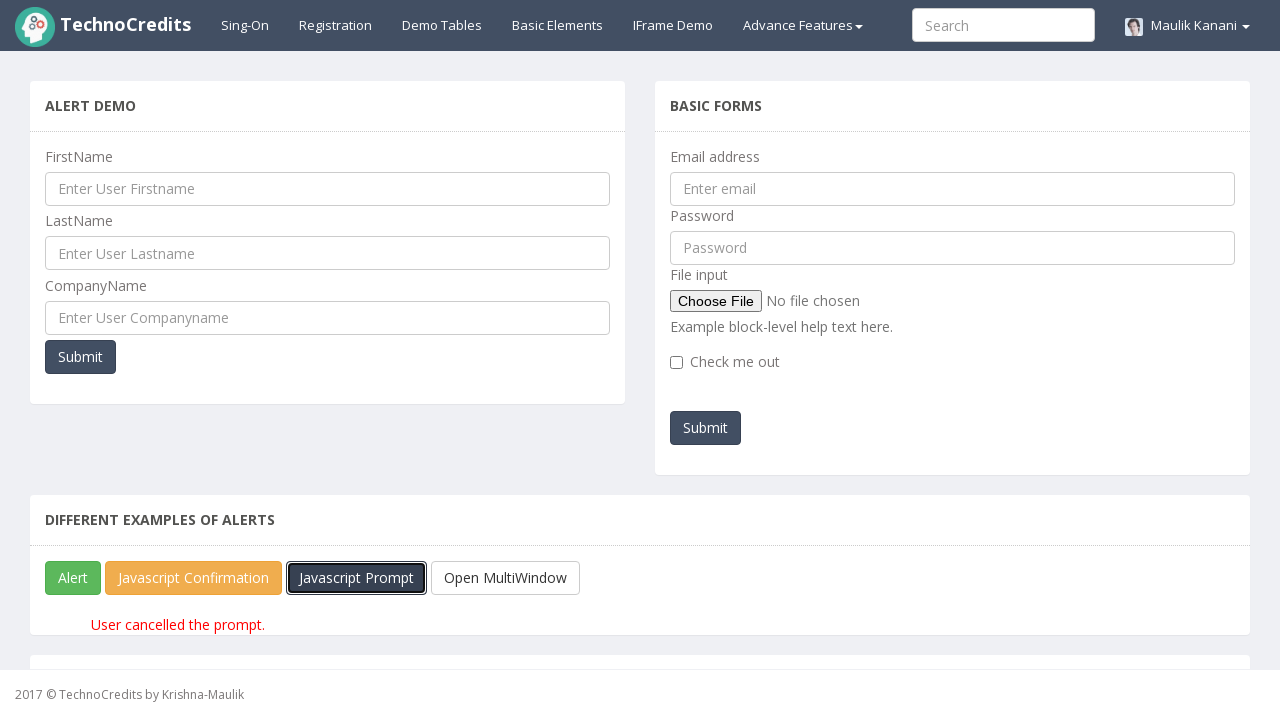

Clicked JavaScript Prompt button and dismissed the dialog at (356, 578) on xpath=//button[@id='javascriptPromp']
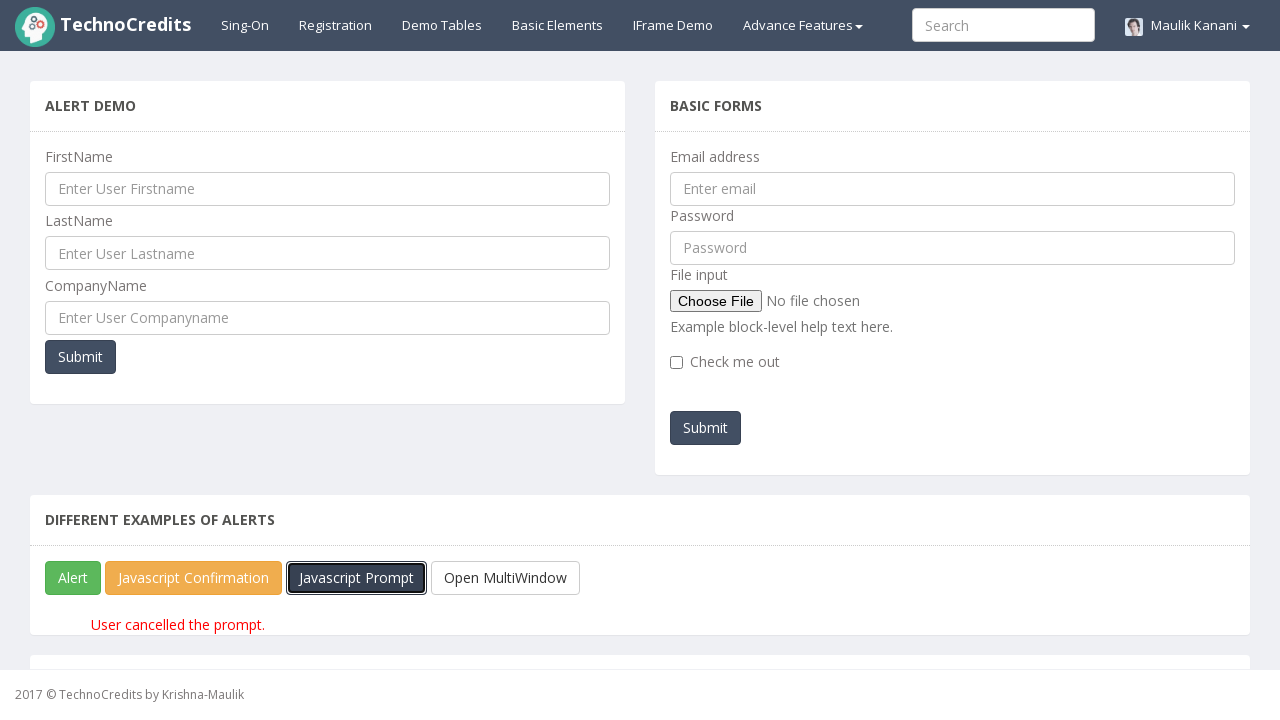

Waited 2 seconds after dismissing prompt
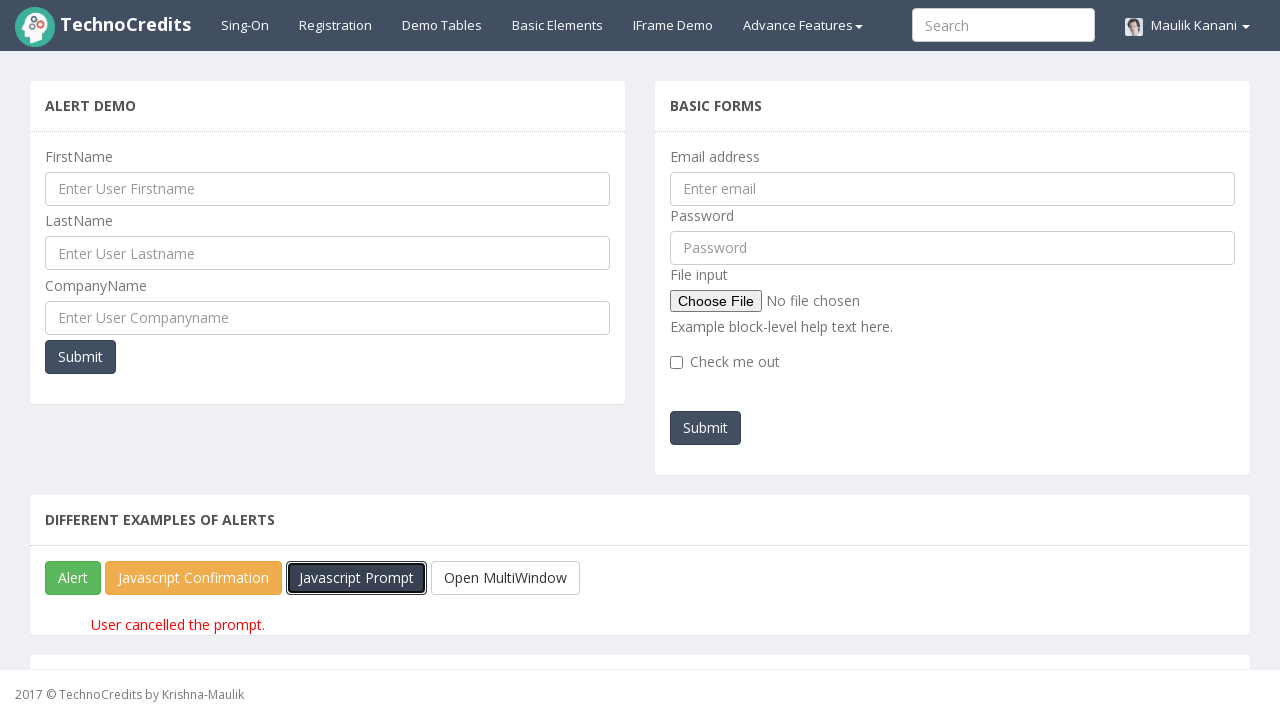

Set up dialog handler to dismiss prompt
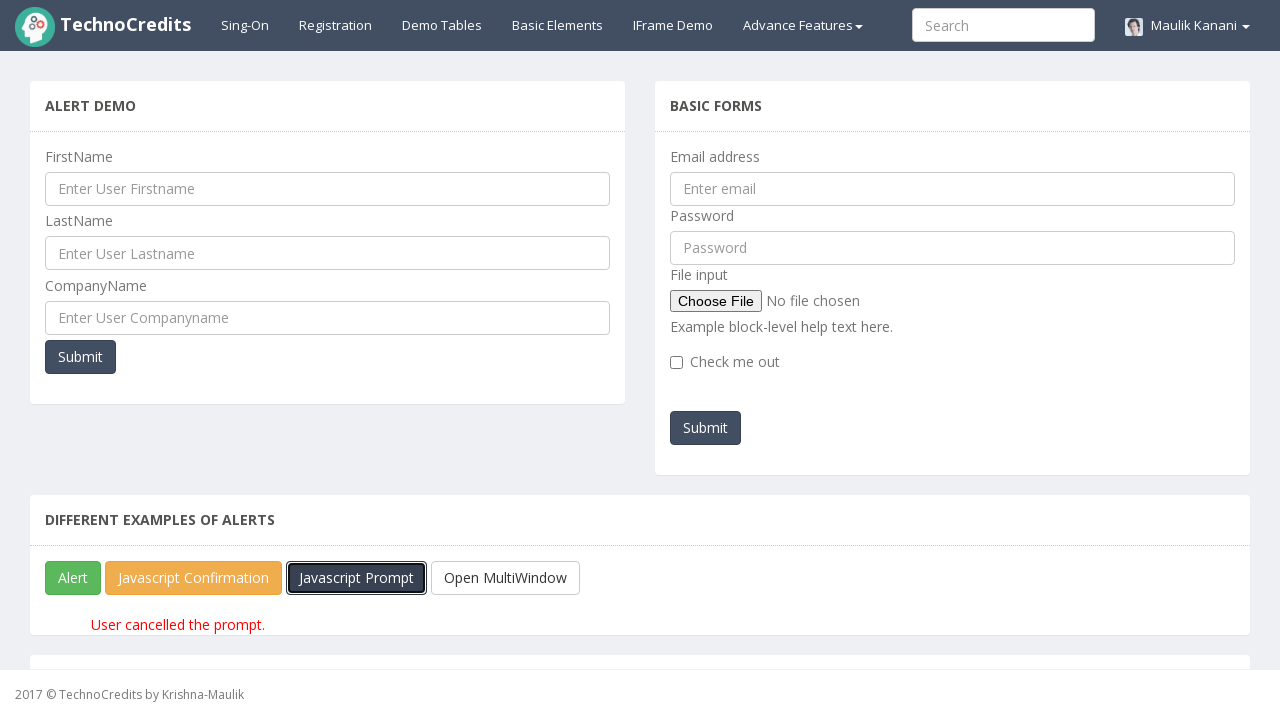

Clicked JavaScript Prompt button and dismissed the dialog at (356, 578) on xpath=//button[@id='javascriptPromp']
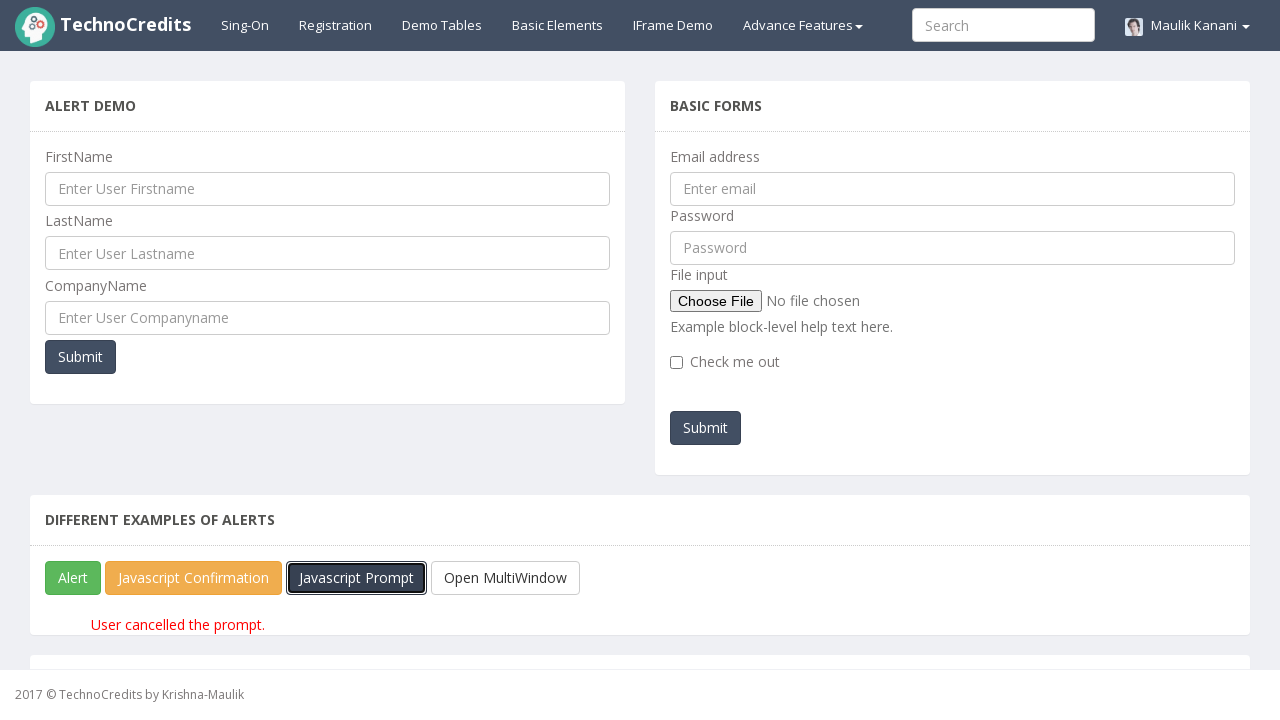

Waited 2 seconds after dismissing prompt
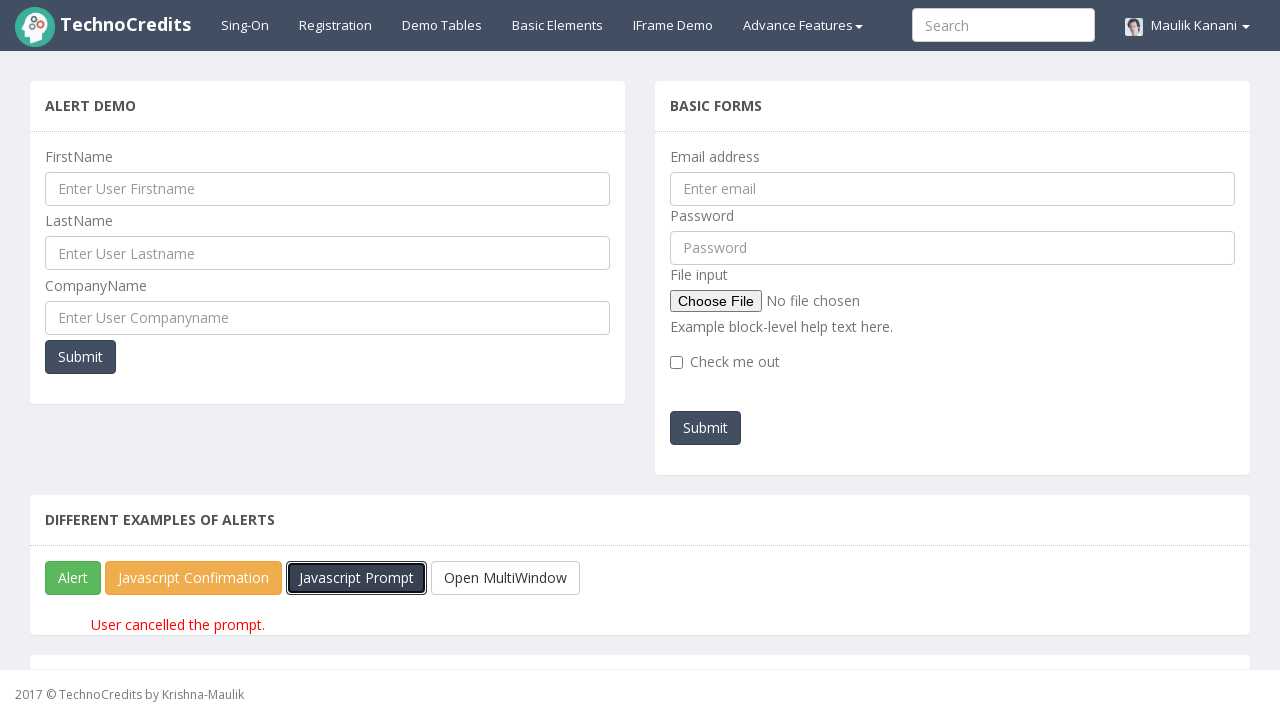

Clicked JavaScript MultiWindow button at (506, 578) on xpath=//button[@id='javascriptMultiWindow']
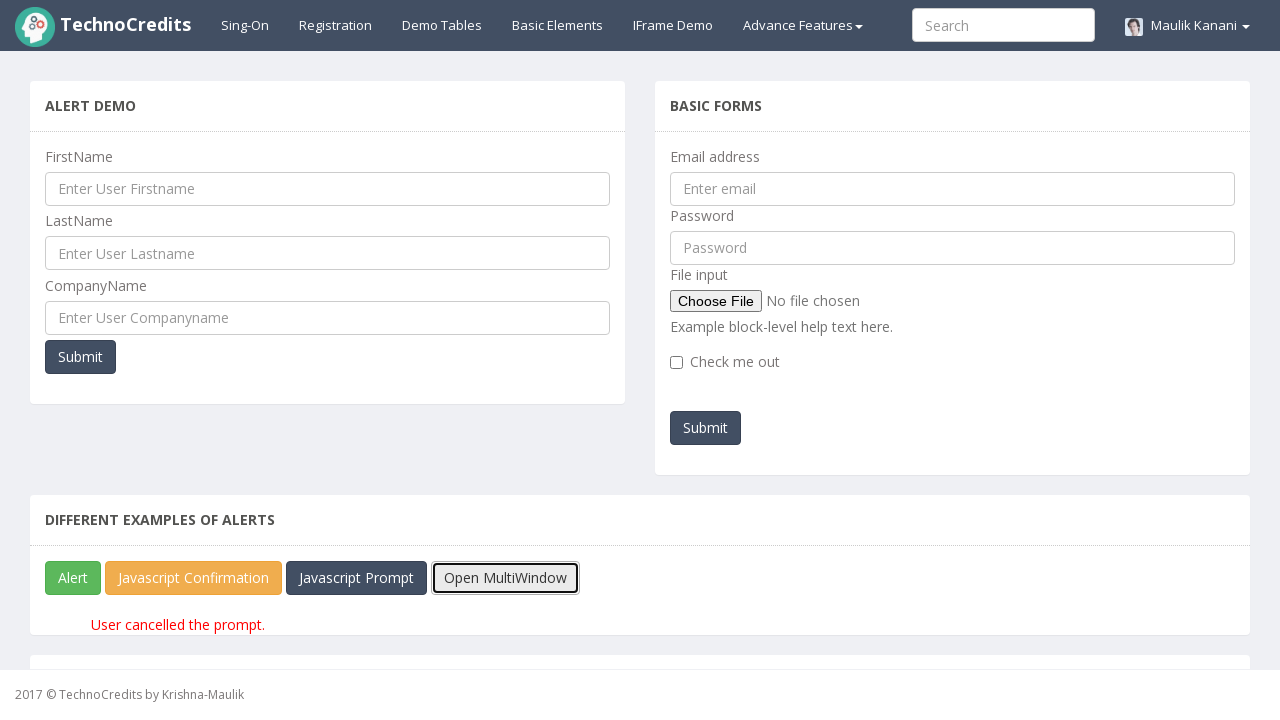

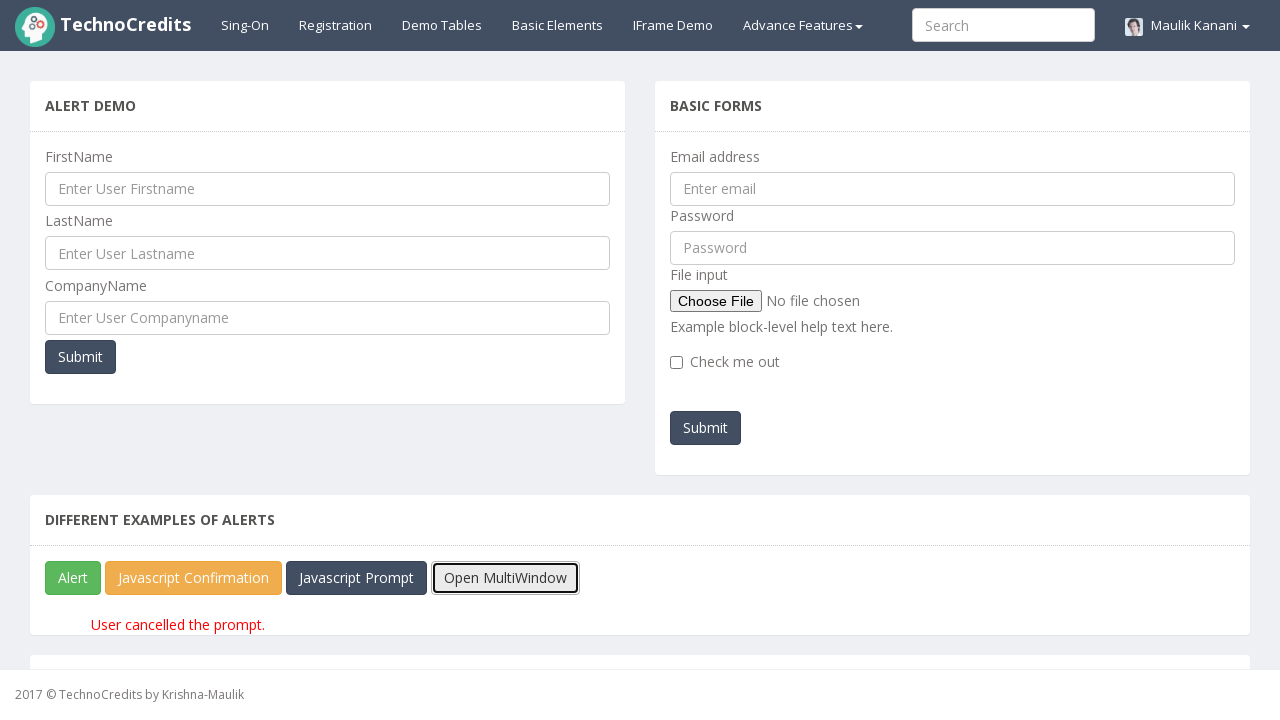